Tests dropdown selection by selecting an option using its index position

Starting URL: https://app.endtest.io/guides/docs/how-to-test-dropdowns/

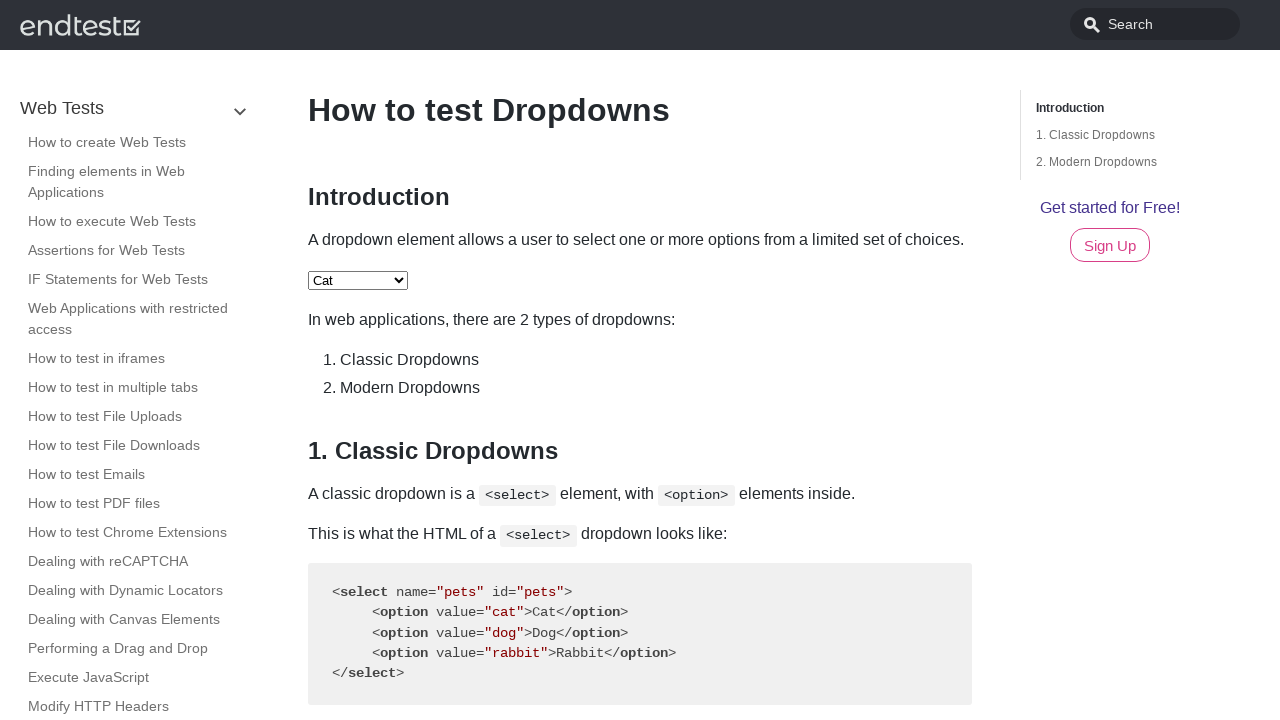

Navigated to dropdown testing guide page
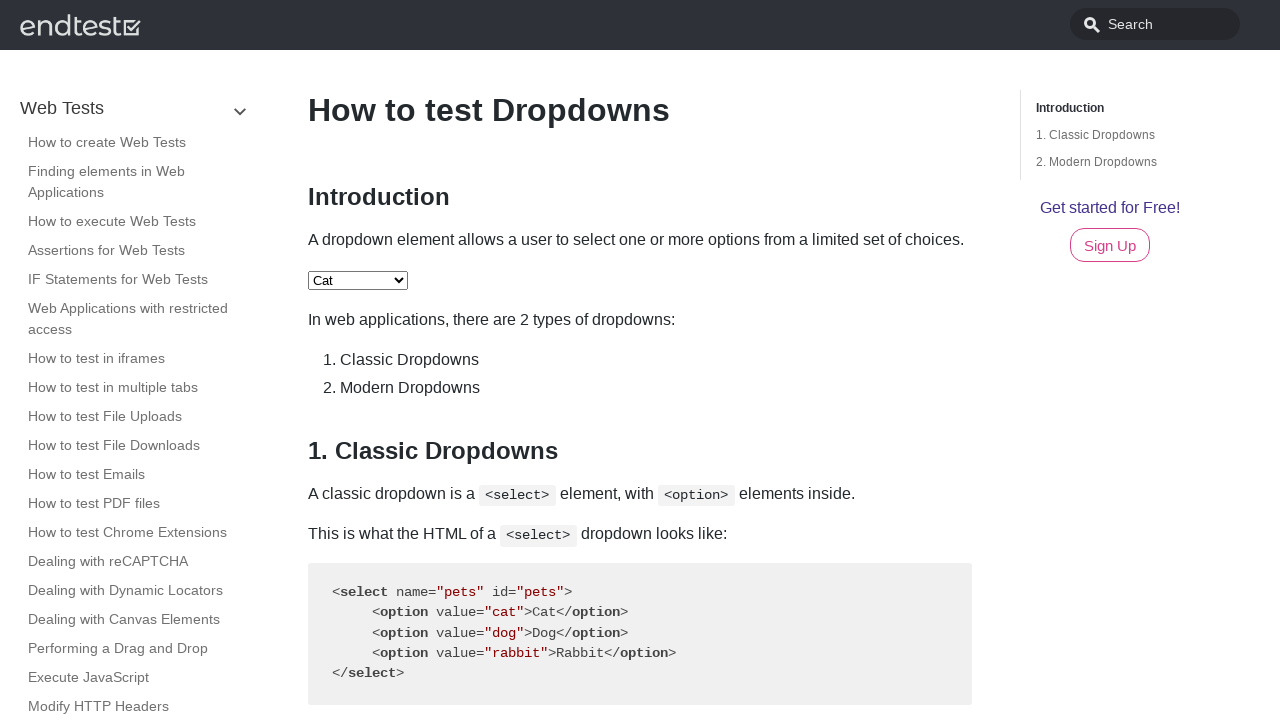

Selected option at index 2 (third option) from pets dropdown on #pets
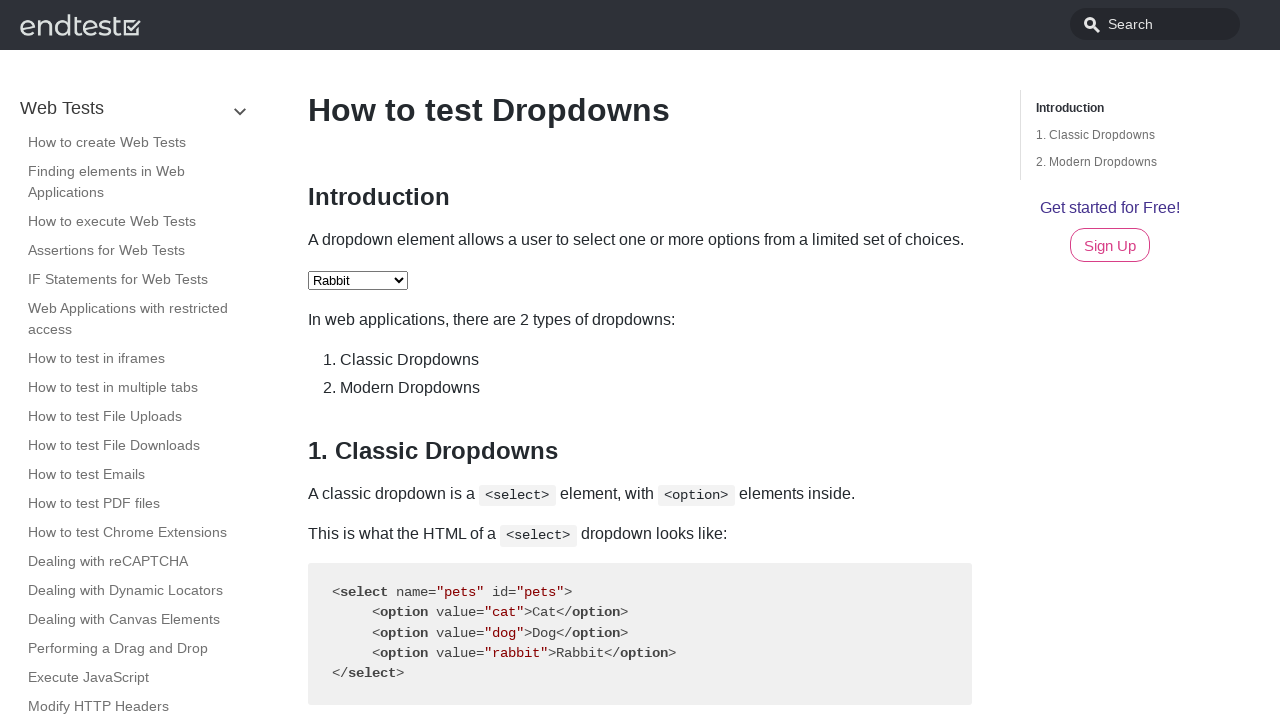

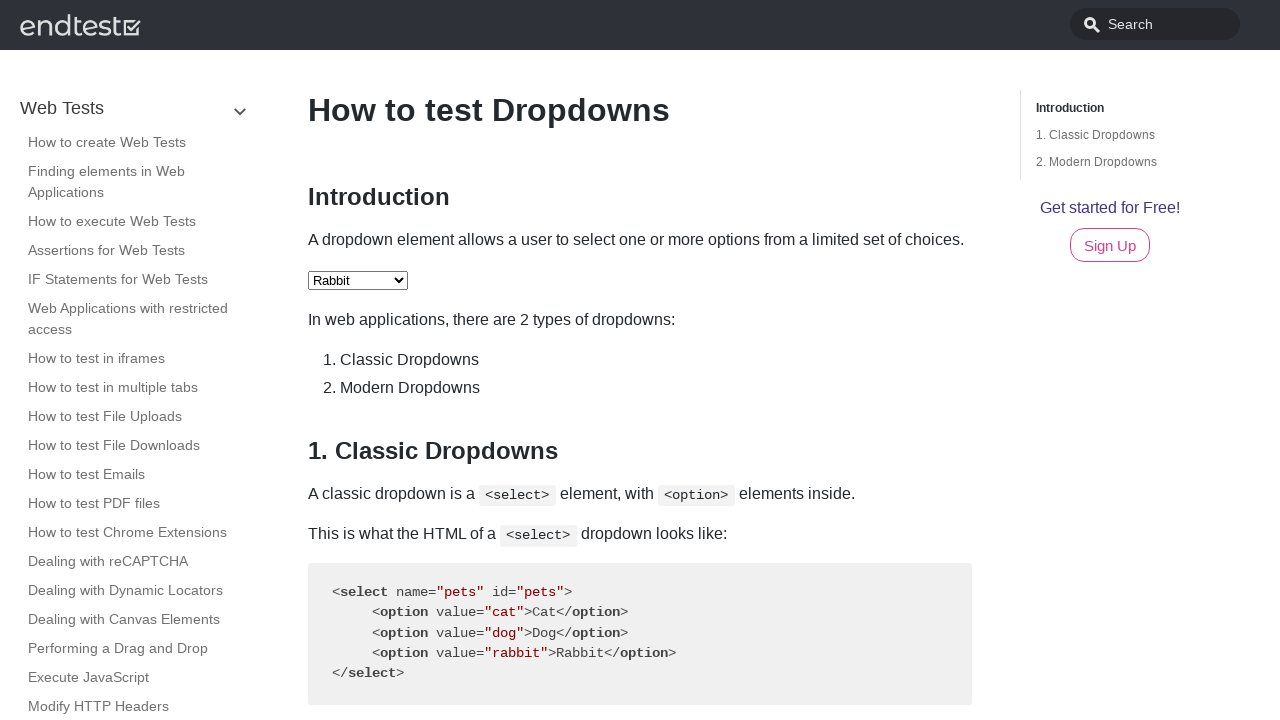